Navigates to an OpenCart registration page and fills the firstname field to demonstrate implicit wait functionality

Starting URL: https://naveenautomationlabs.com/opencart/index.php?route=account/register

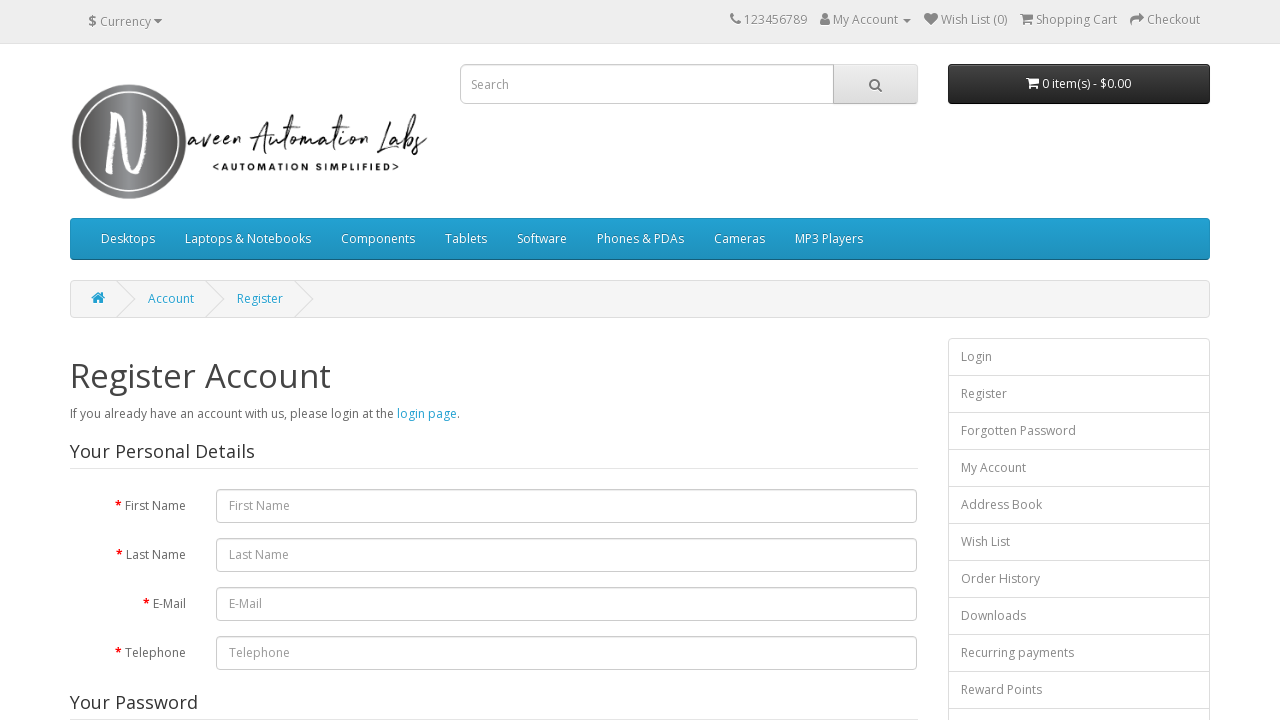

Navigated to OpenCart registration page
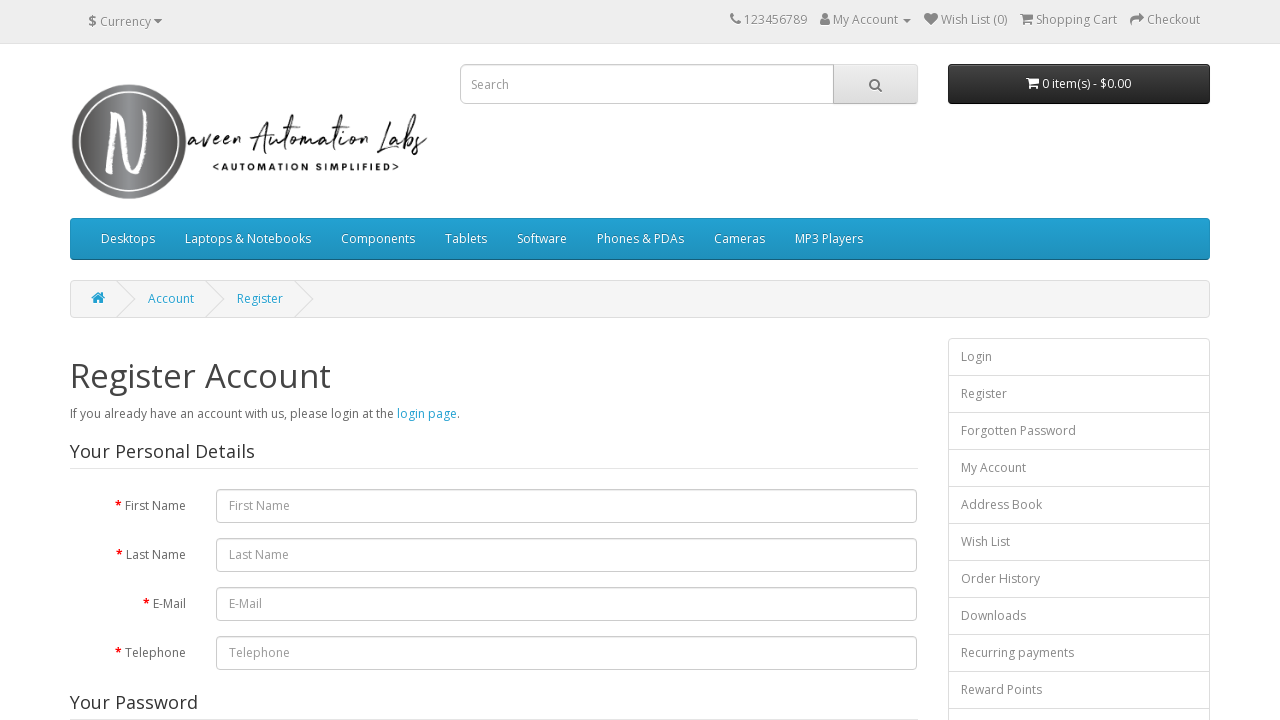

Filled firstname field with 'Naveen' on input[name='firstname']
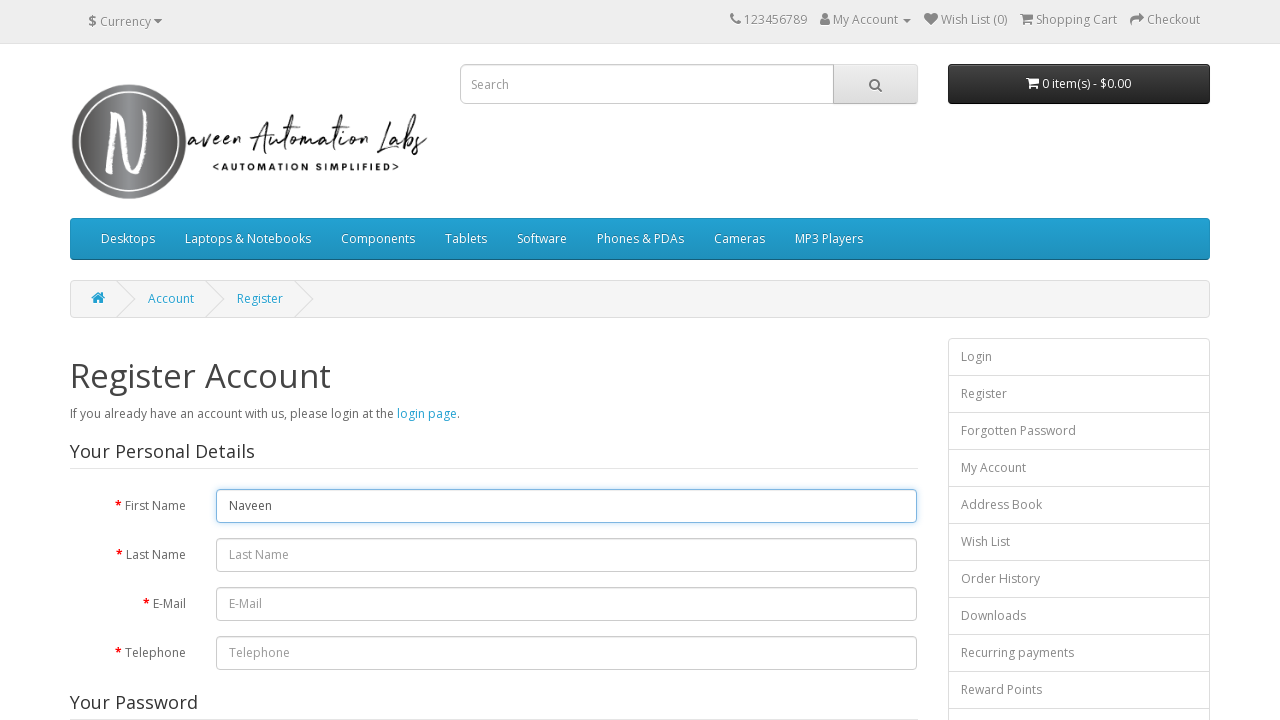

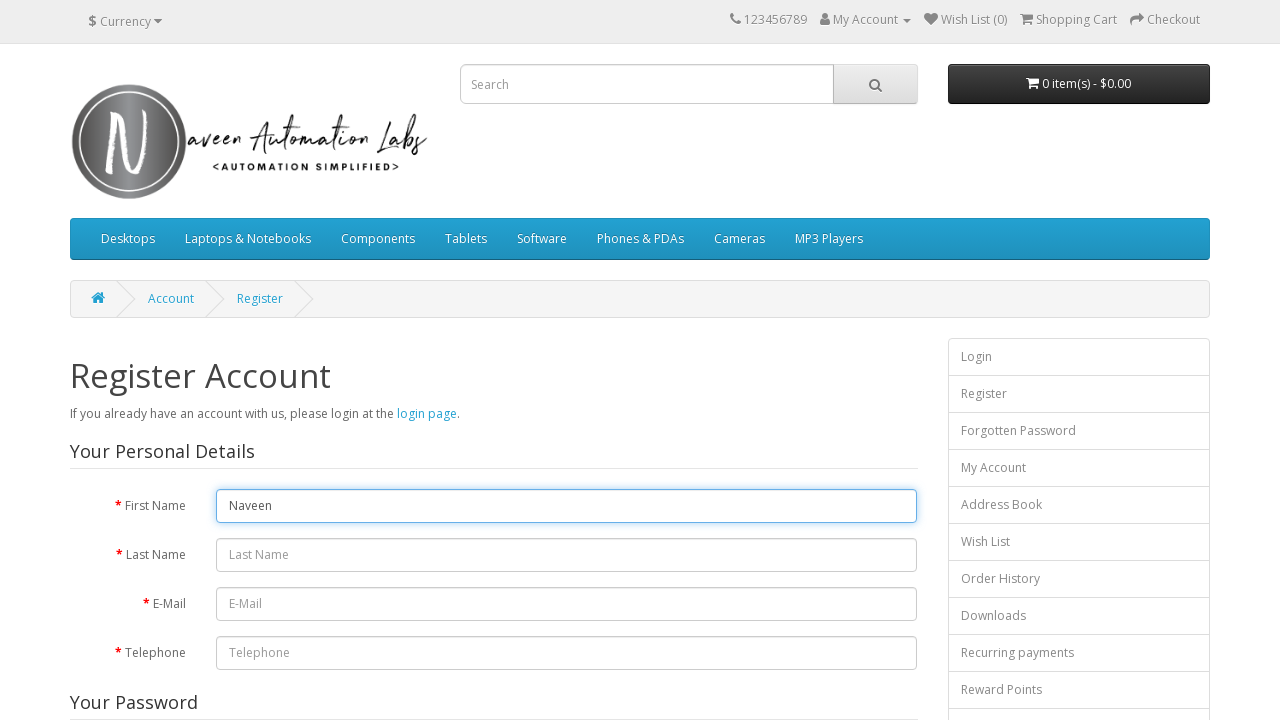